Tests checkbox interaction on W3Schools by switching to an iframe and clicking a checkbox if it's not already selected

Starting URL: https://www.w3schools.com/tags/tryit.asp?filename=tryhtml5_input_type_checkbox

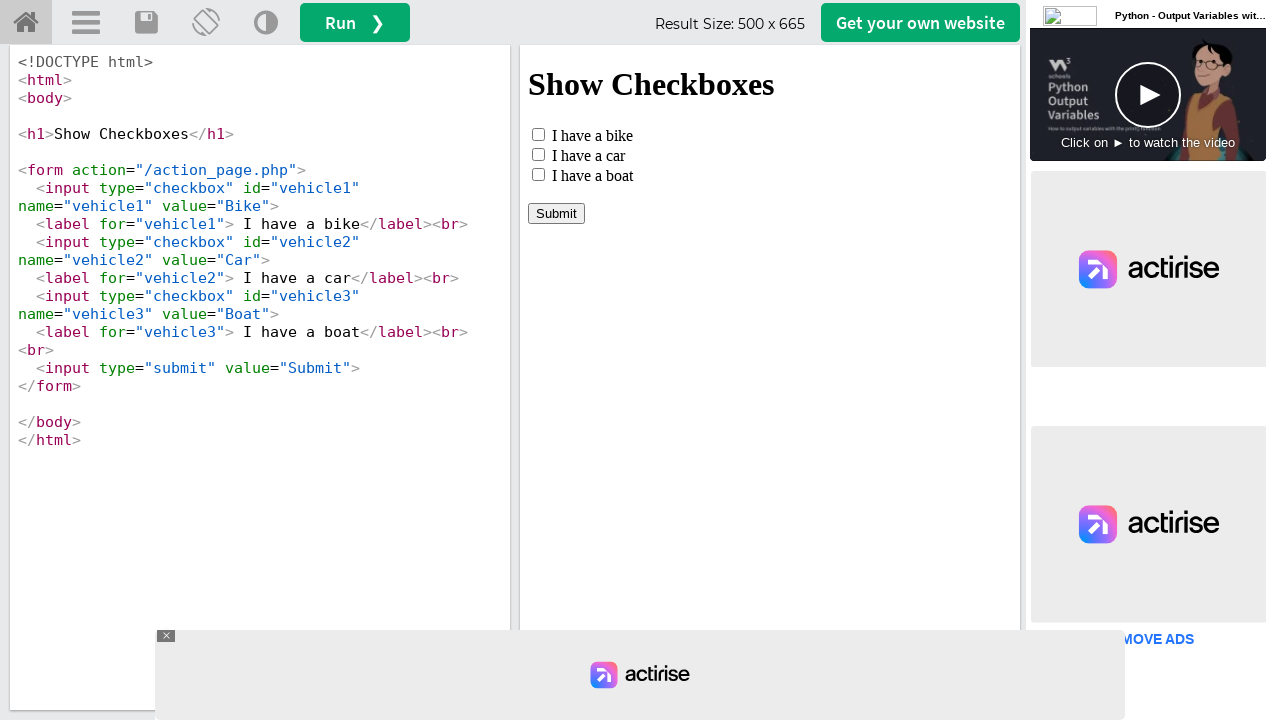

Located iframe with id 'iframeResult' containing checkbox demo
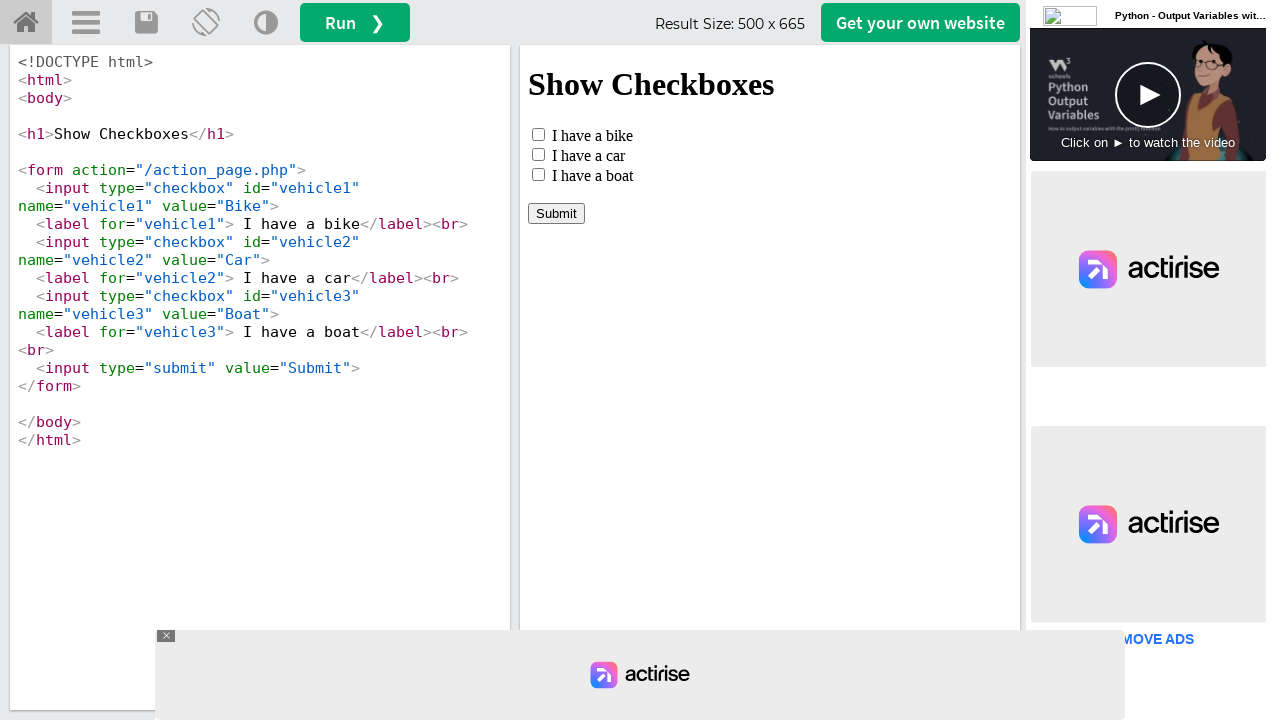

Located checkbox element with id 'vehicle1' in iframe
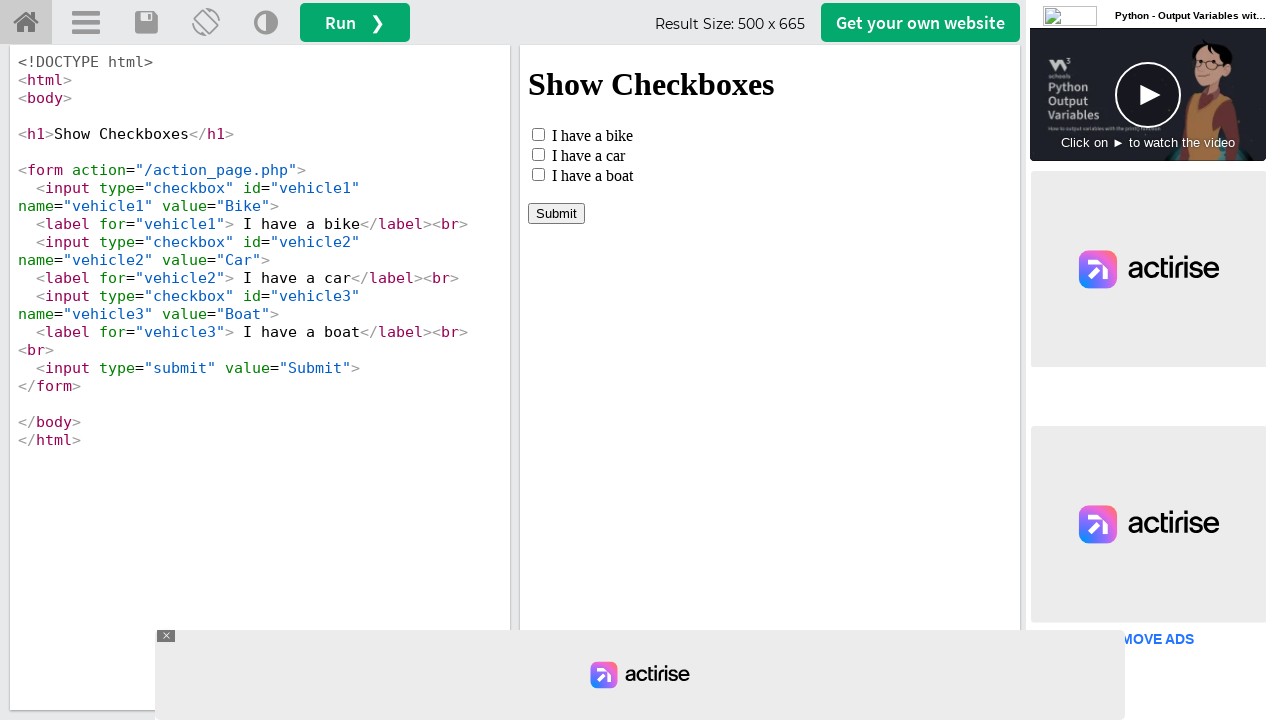

Verified checkbox is not currently selected
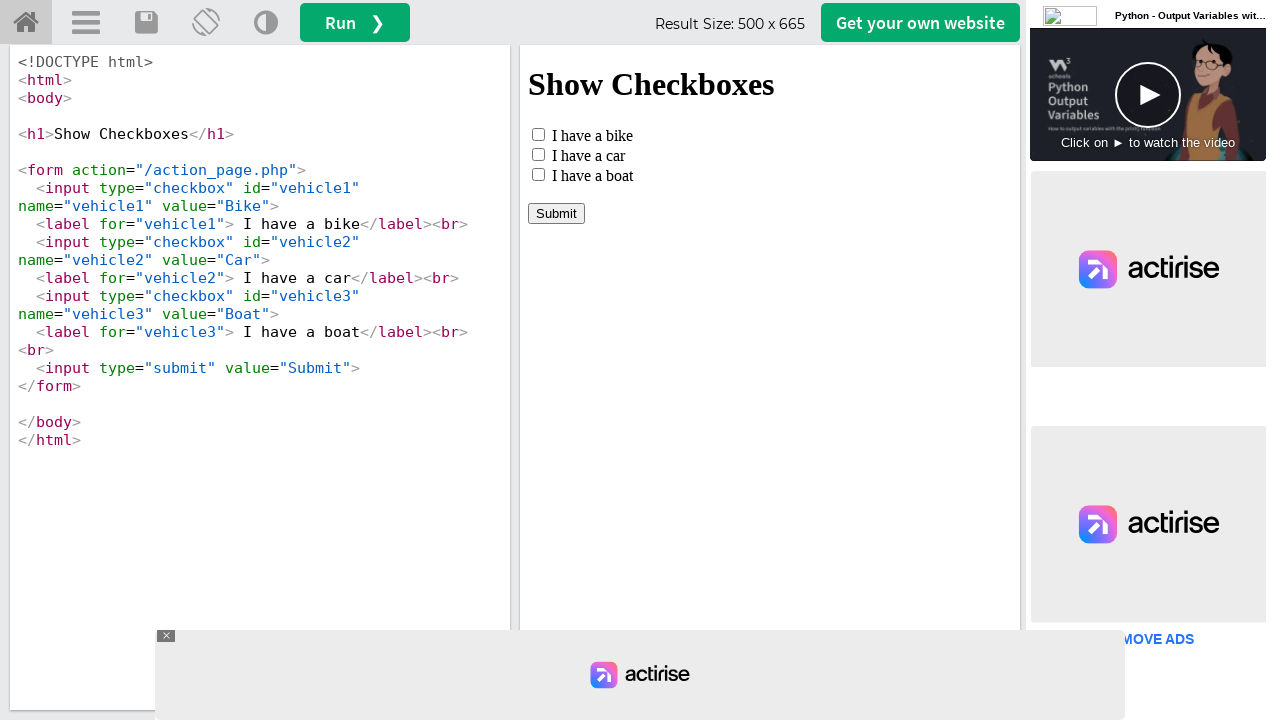

Clicked checkbox to select it at (538, 134) on #iframeResult >> internal:control=enter-frame >> #vehicle1
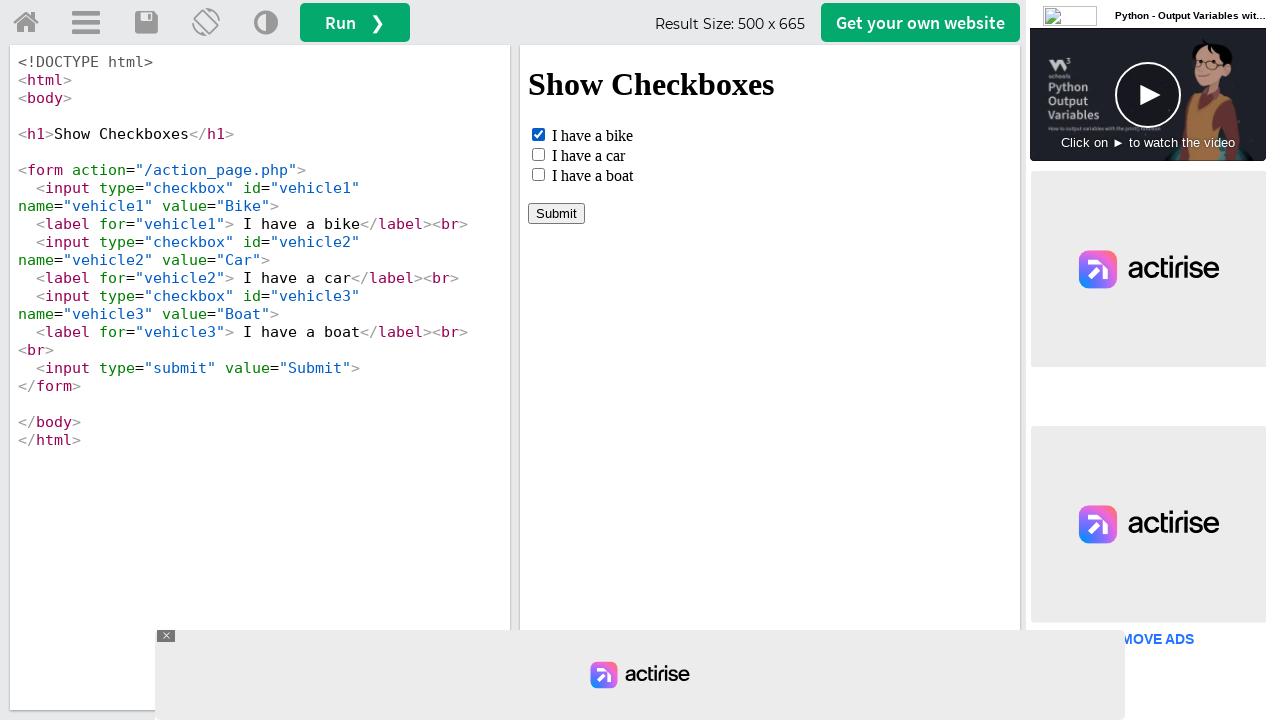

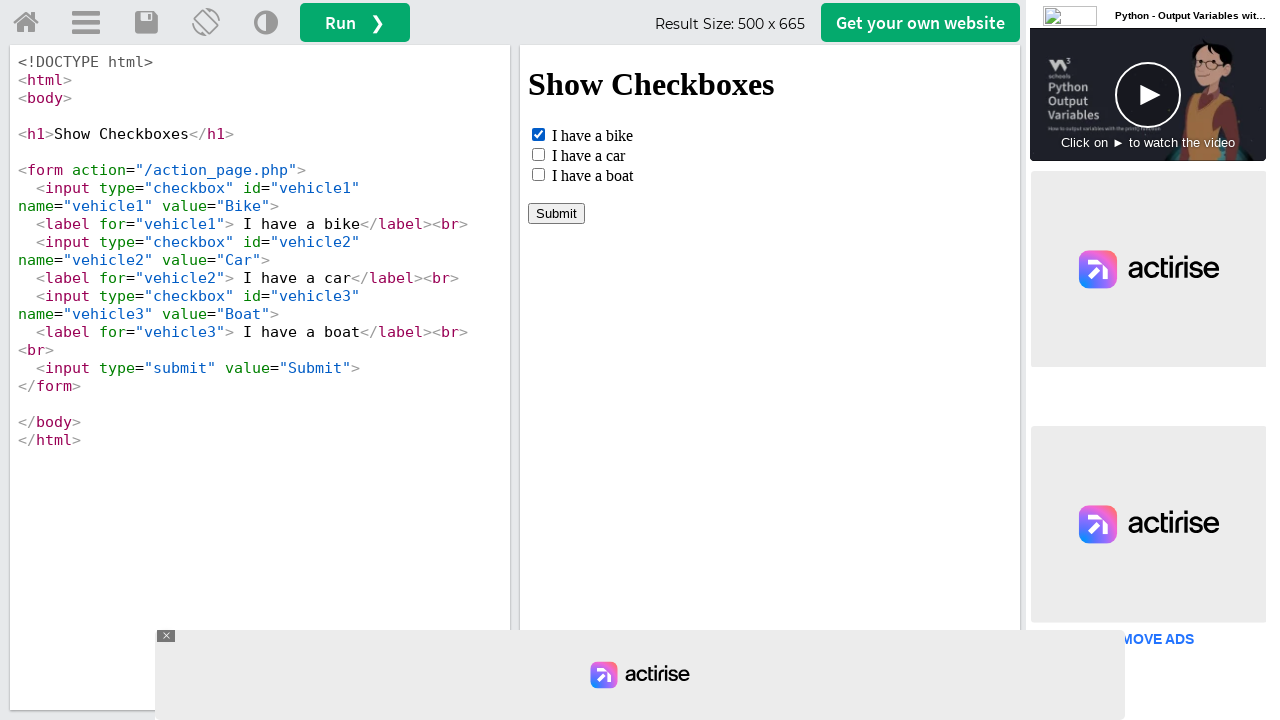